Tests dynamic control visibility and interaction by toggling a checkbox's visibility and selecting it when it becomes clickable

Starting URL: https://training-support.net/webelements/dynamic-controls

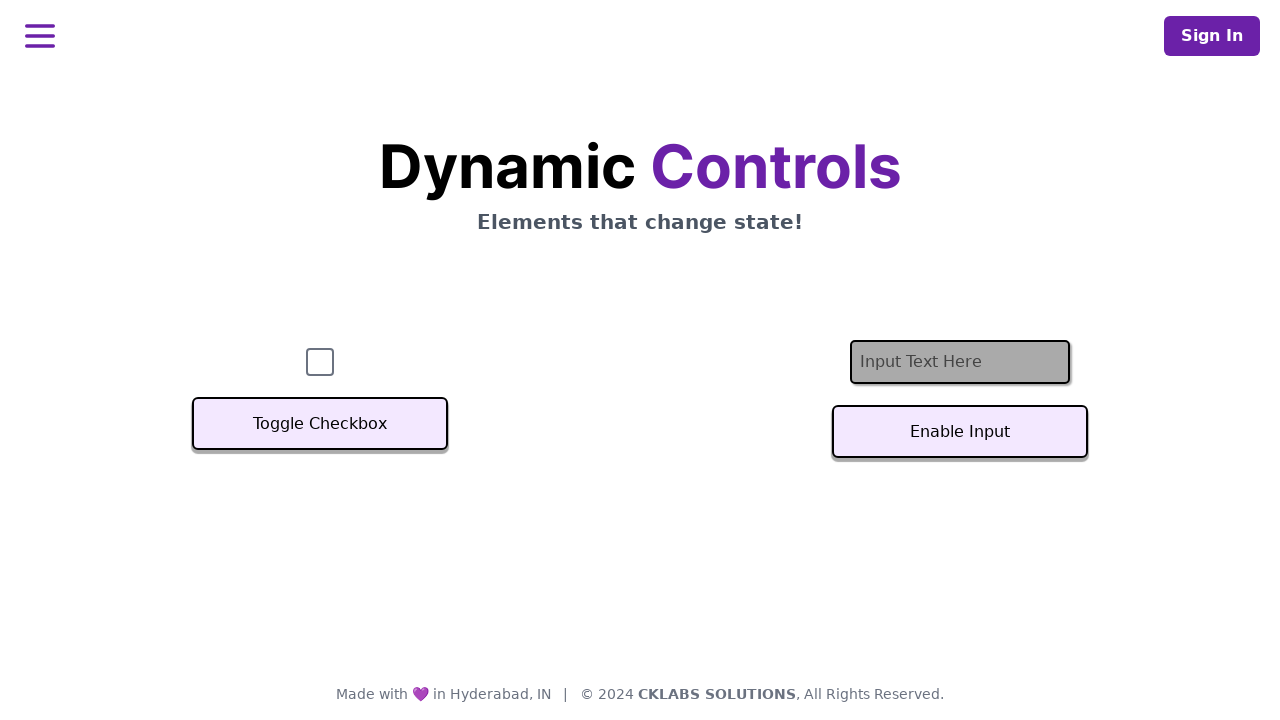

Located checkbox element with ID 'checkbox'
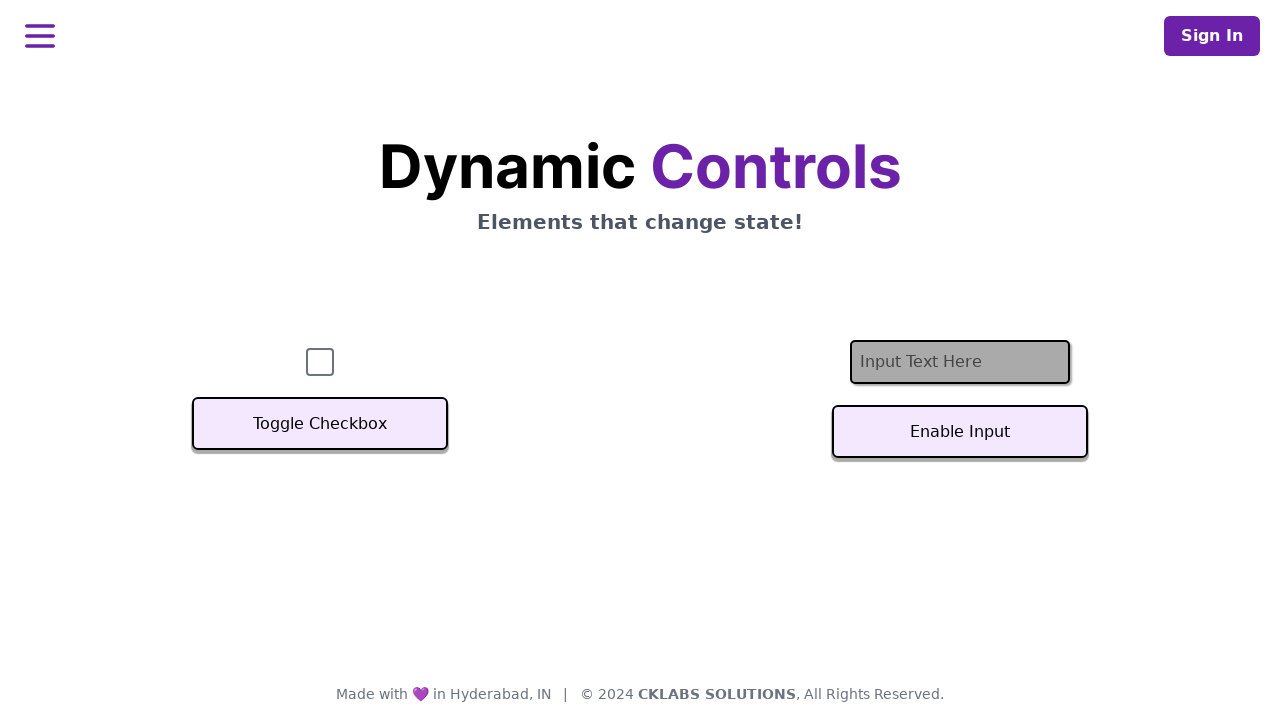

Verified checkbox is initially visible
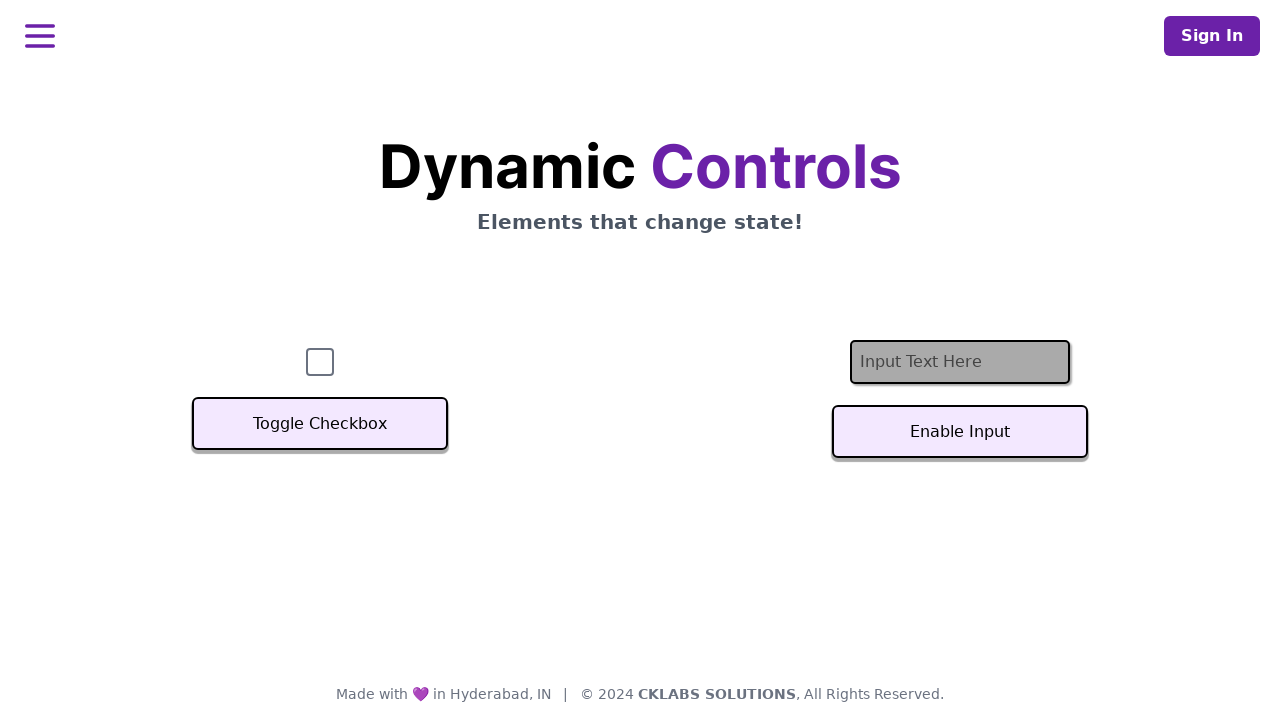

Clicked 'Toggle Checkbox' button to hide the checkbox at (320, 424) on button:has-text('Toggle Checkbox')
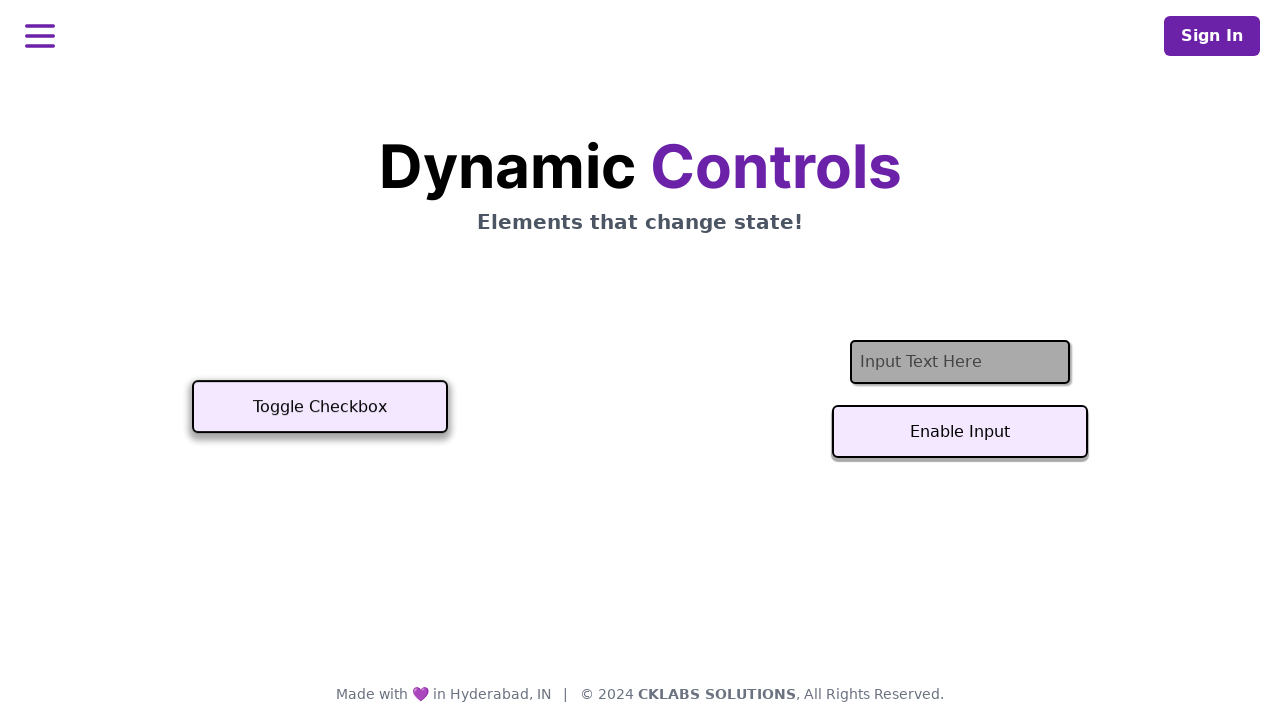

Waited for checkbox to become hidden
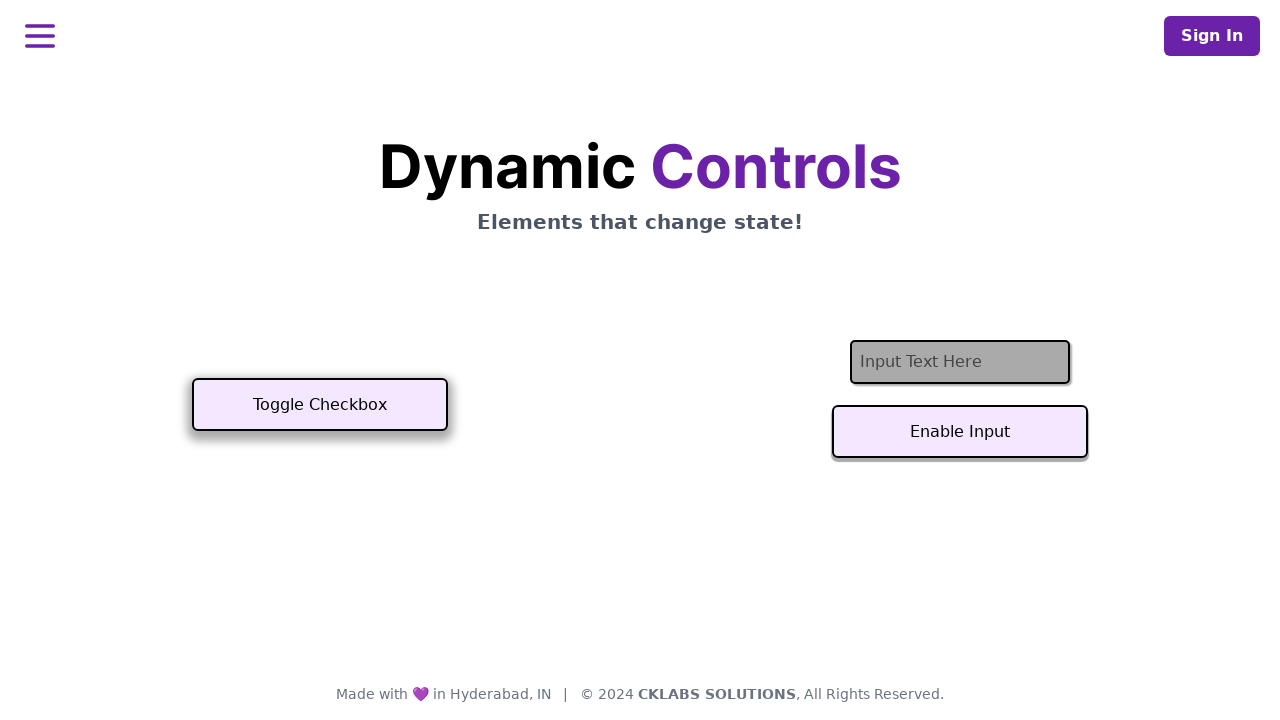

Clicked 'Toggle Checkbox' button to show the checkbox again at (320, 405) on button:has-text('Toggle Checkbox')
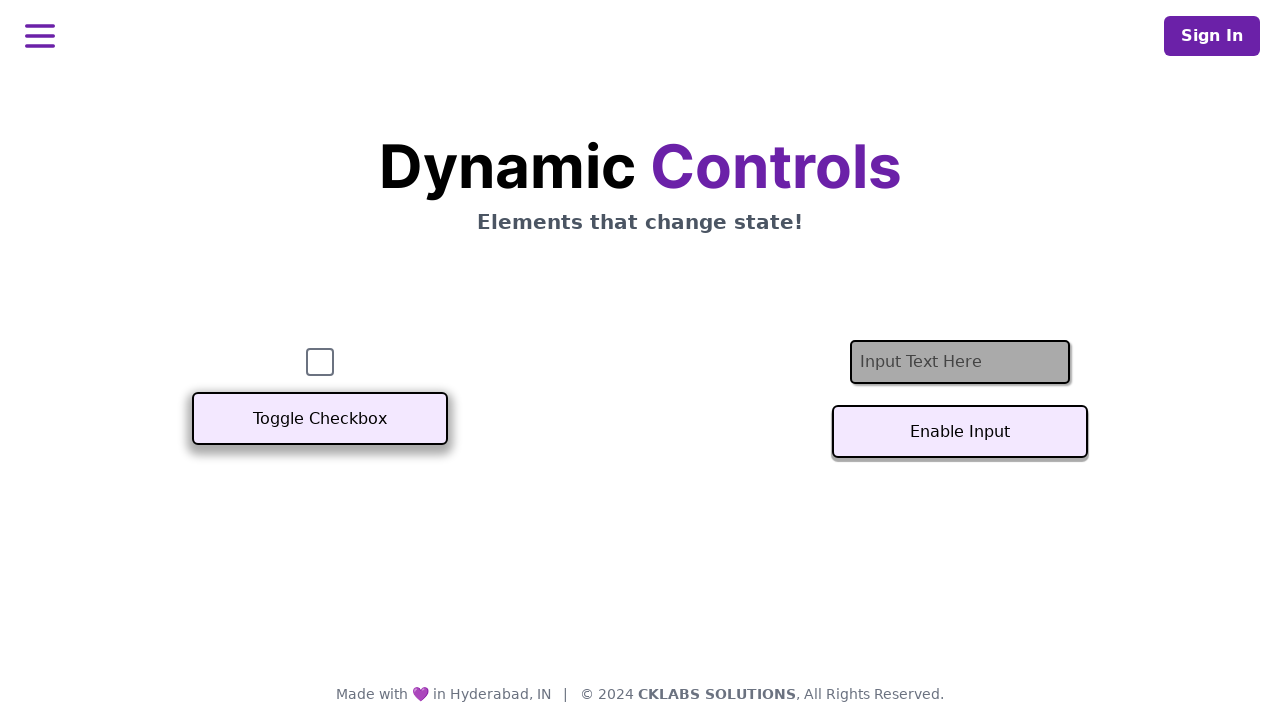

Waited for checkbox to become visible
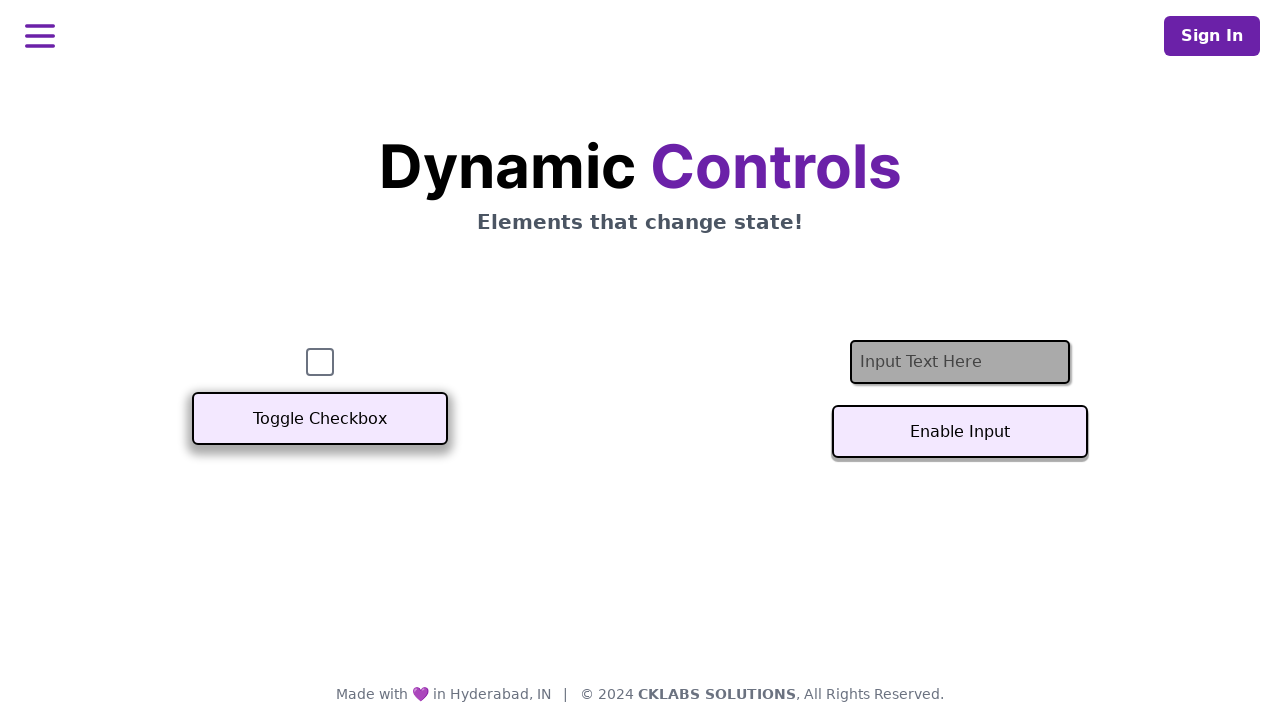

Clicked the checkbox to select it at (320, 362) on #checkbox
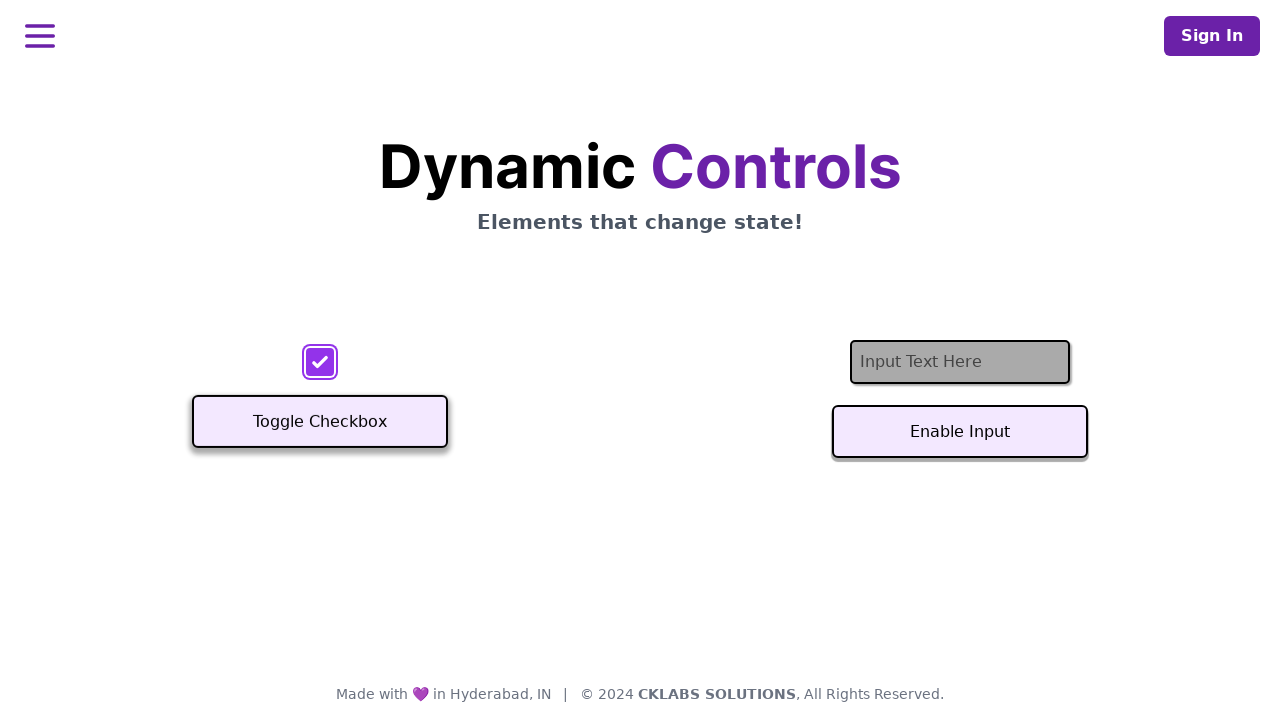

Verified checkbox is selected/checked
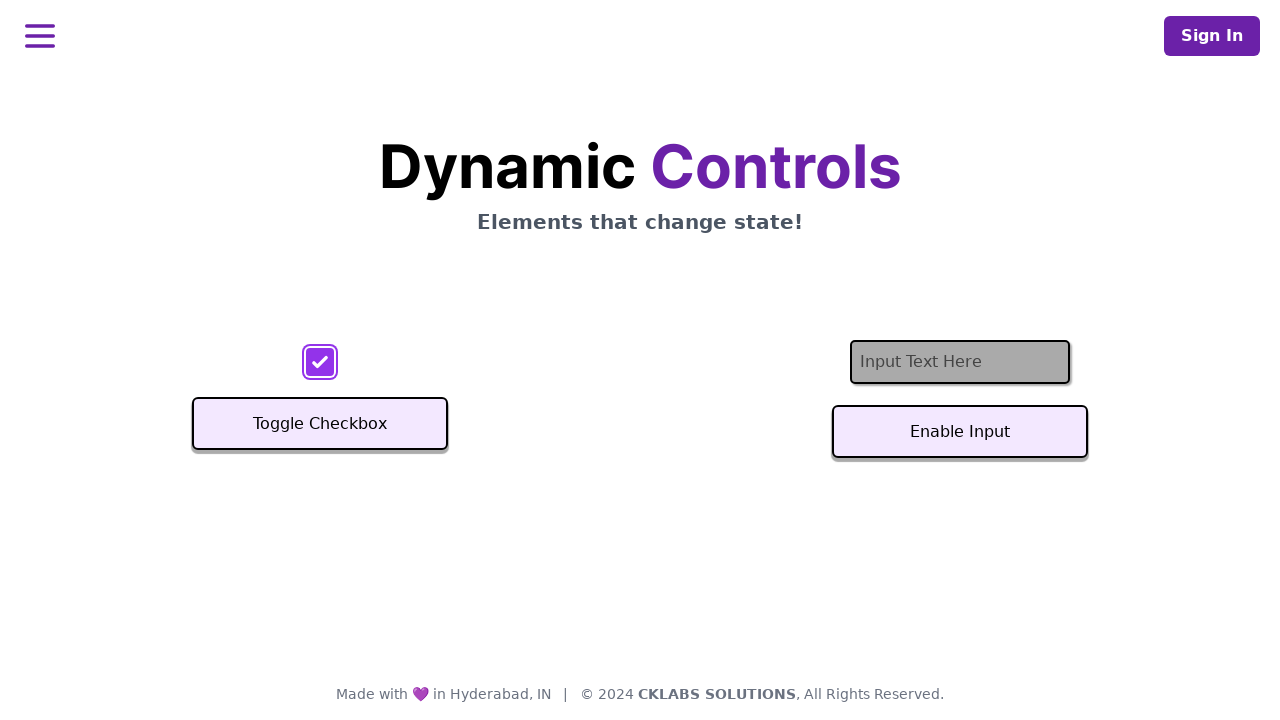

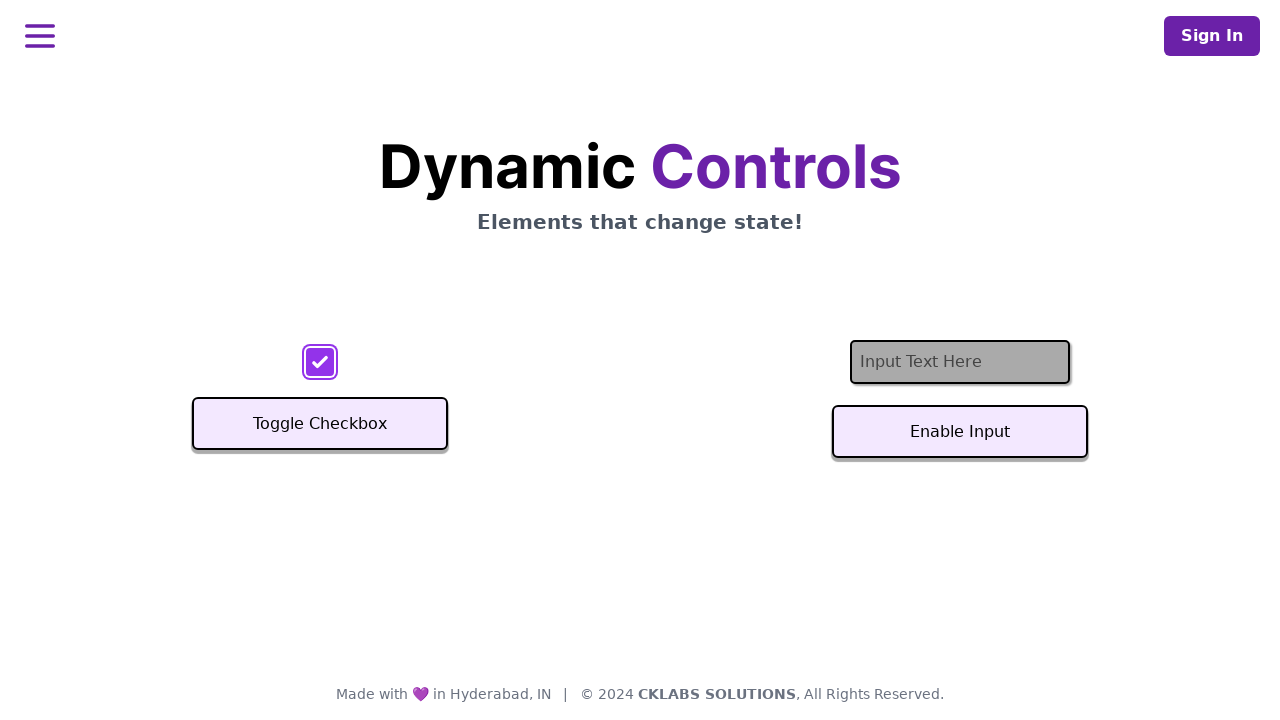